Clicks on Dropdown Menu link from Chapter 3, verifies navigation to the dropdown menu page, and returns to main page

Starting URL: https://bonigarcia.dev/selenium-webdriver-java/

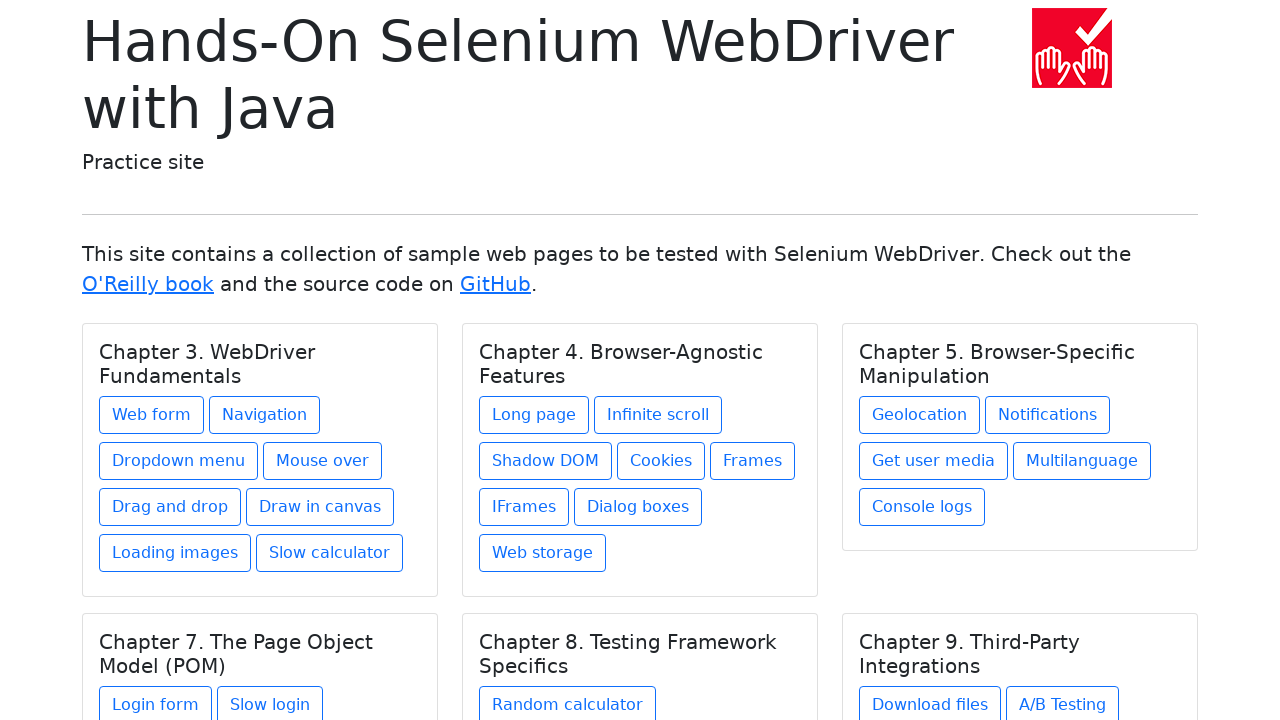

Clicked on Dropdown Menu link from Chapter 3 at (178, 461) on xpath=//h5[text()='Chapter 3. WebDriver Fundamentals']/../a[@href='dropdown-menu
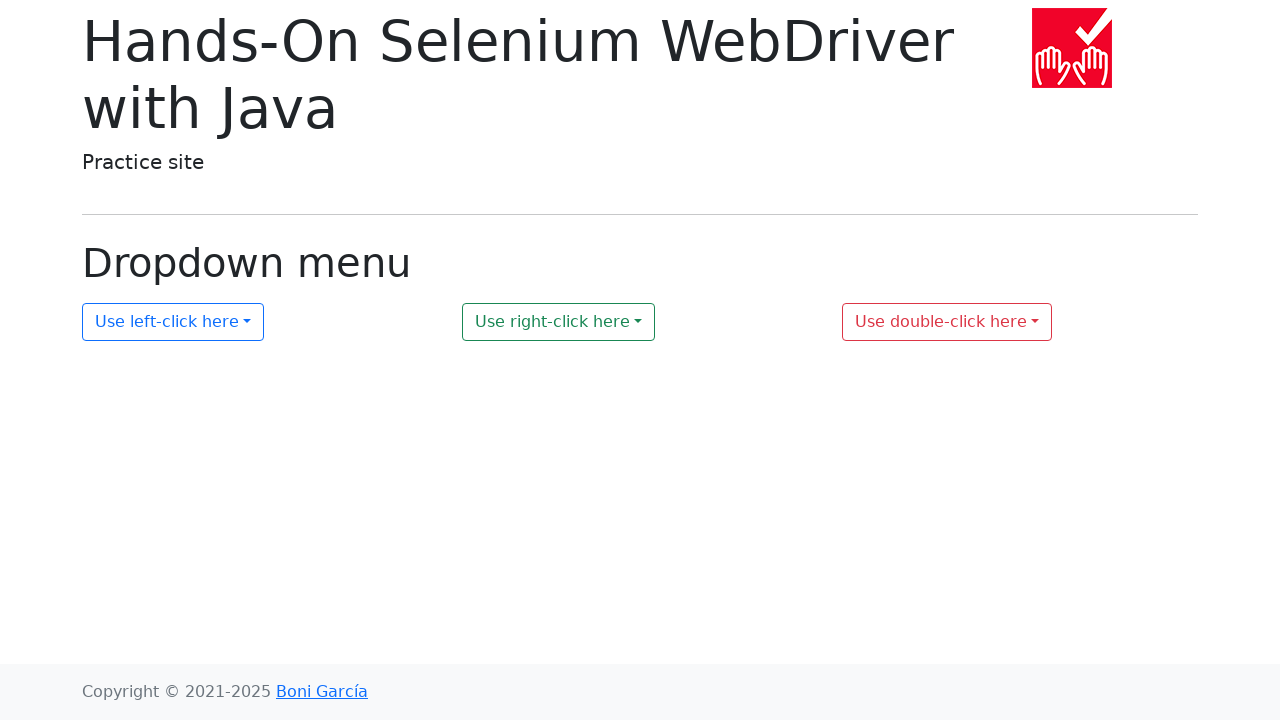

Dropdown menu page loaded and display element appeared
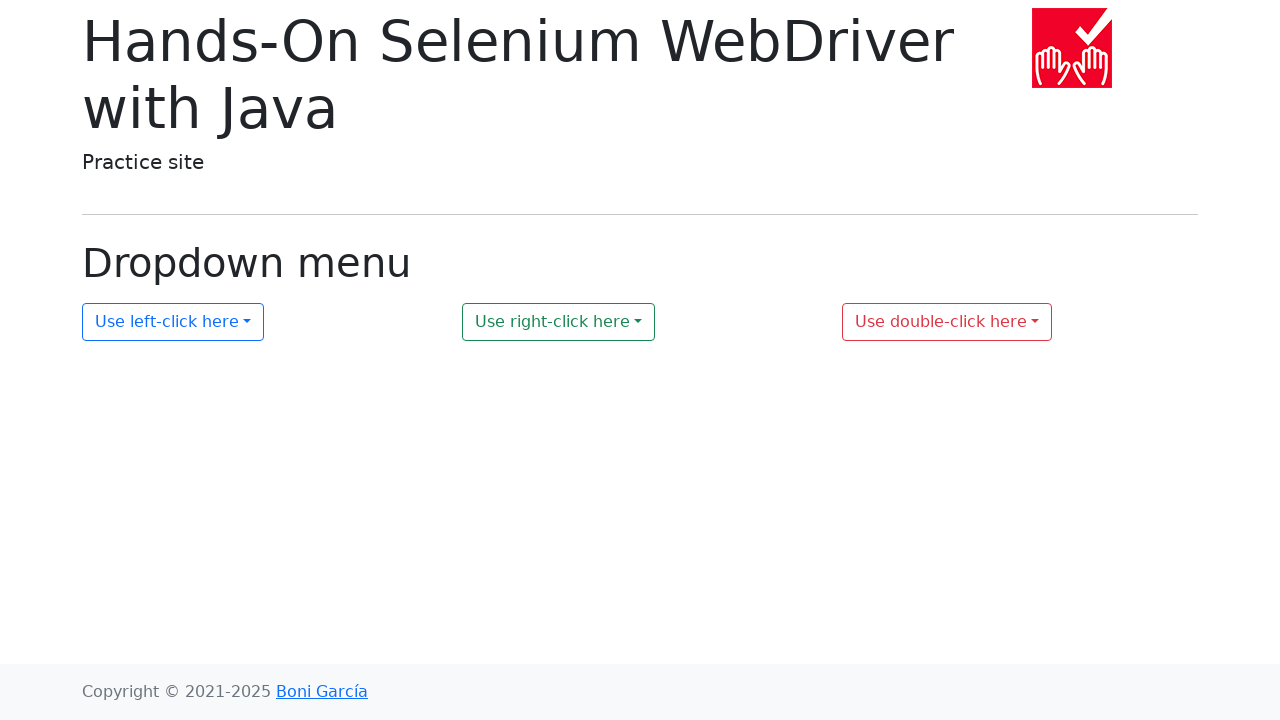

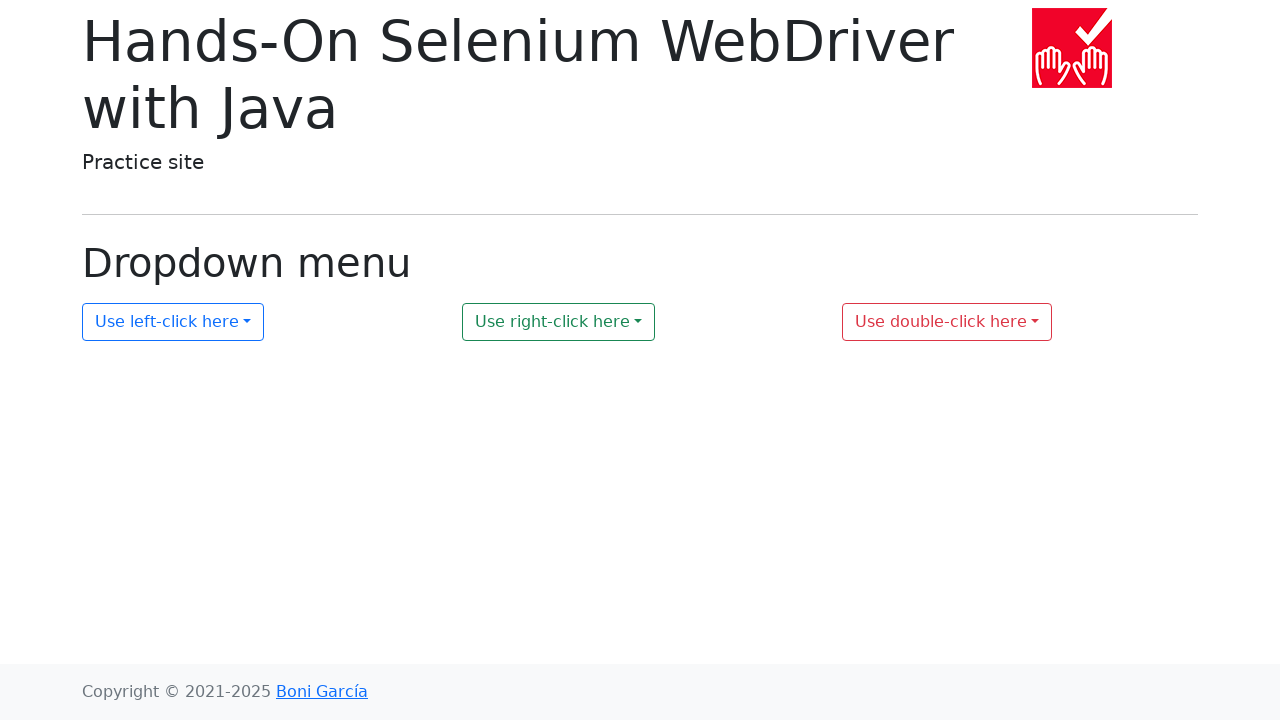